Navigates to the NNNOW shopping website and maximizes the browser window, verifying the page loads successfully

Starting URL: https://www.nnnow.com

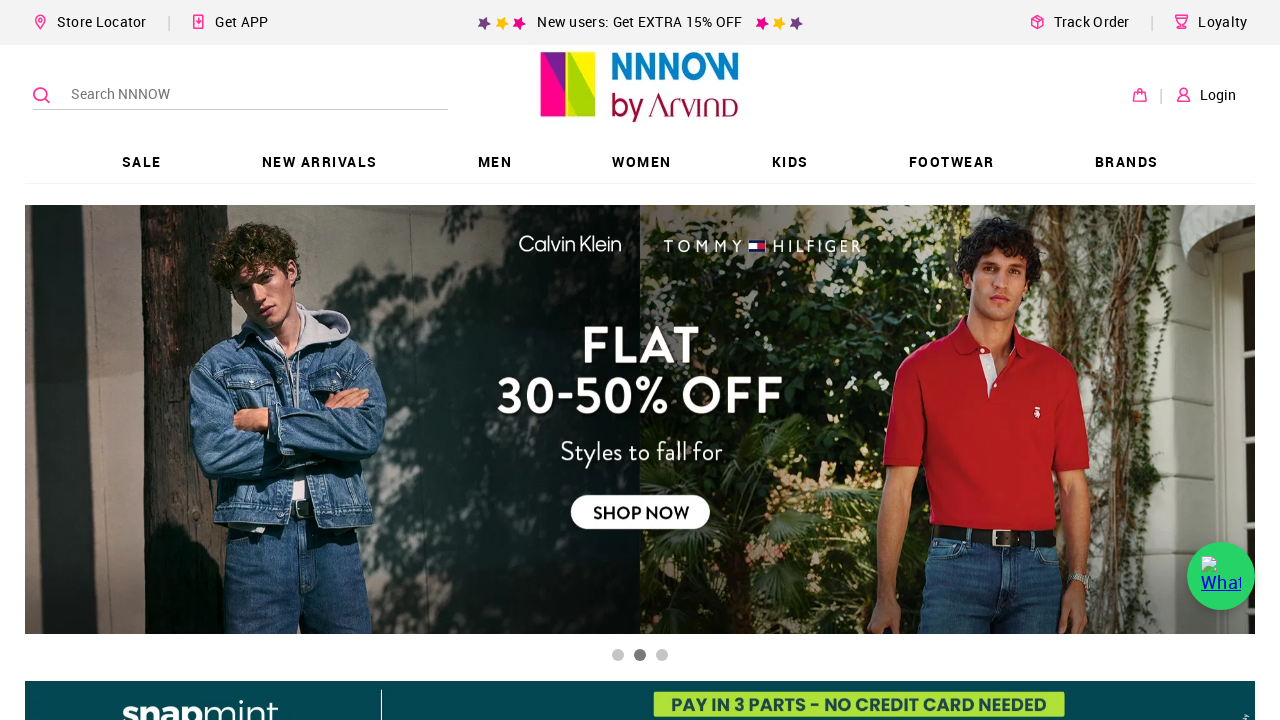

Waited for page DOM to be fully loaded
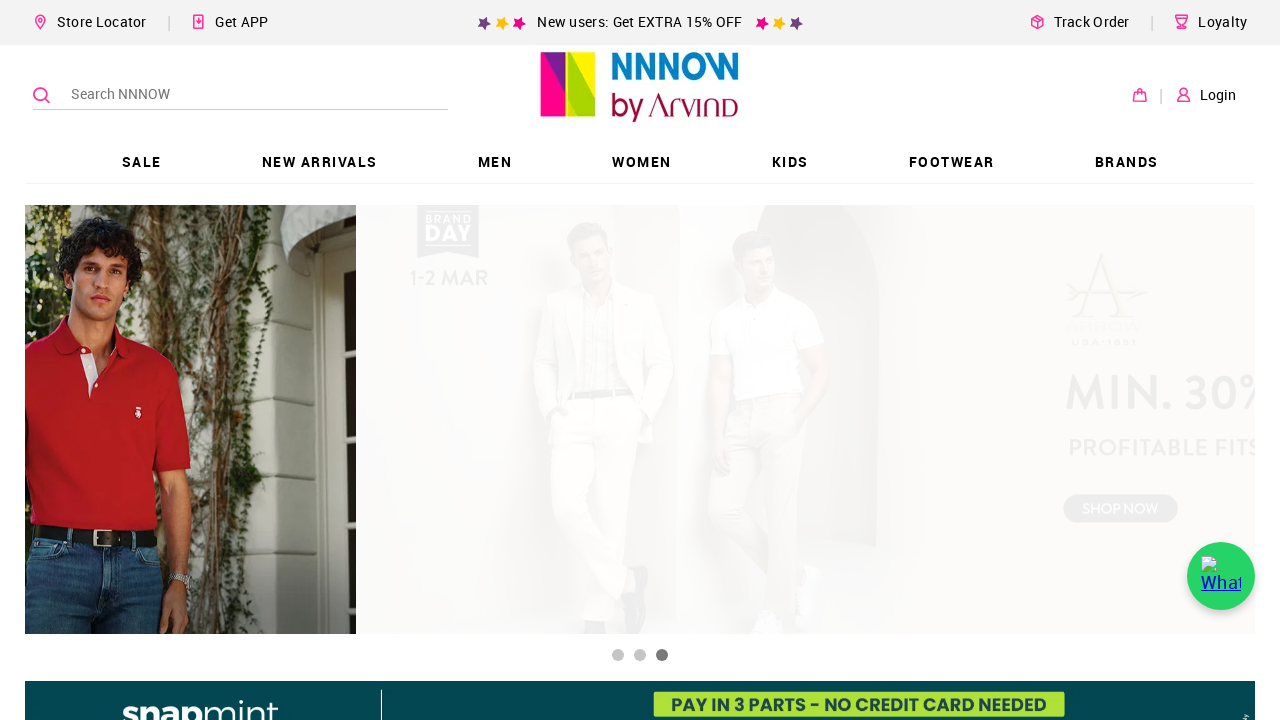

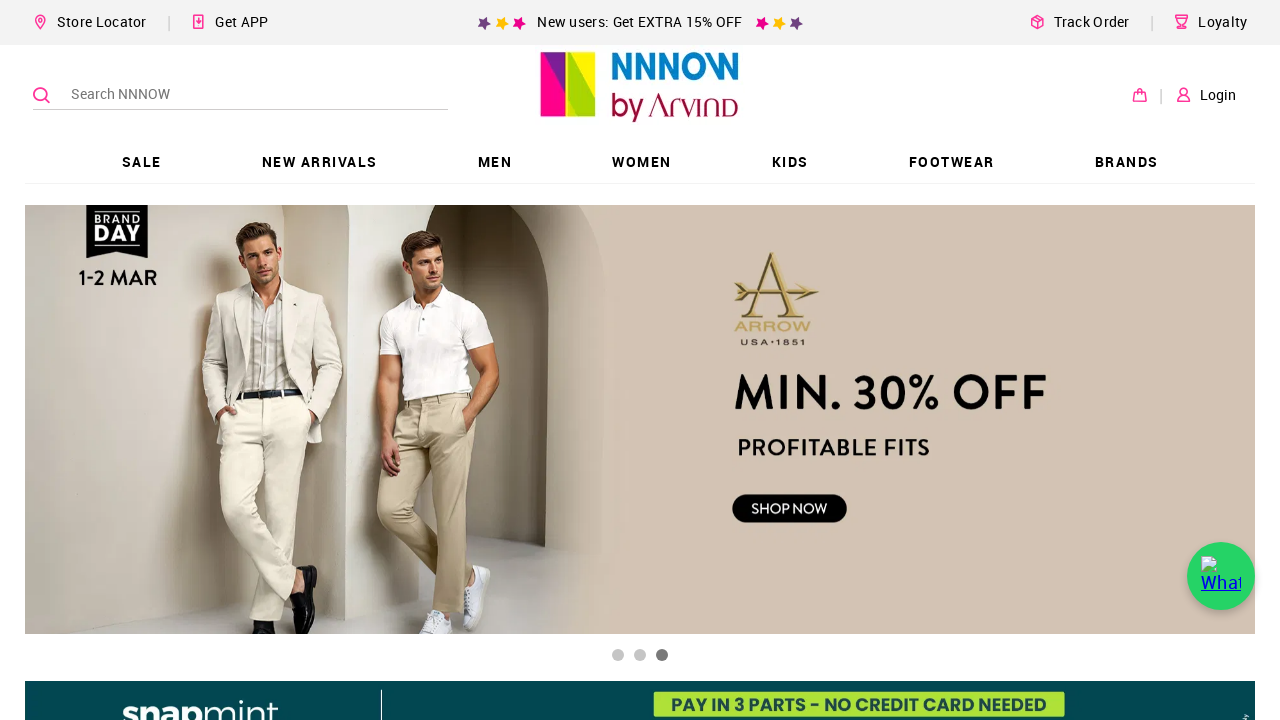